Navigates to example.com and waits for the page to load to verify the site is accessible

Starting URL: http://example.com/

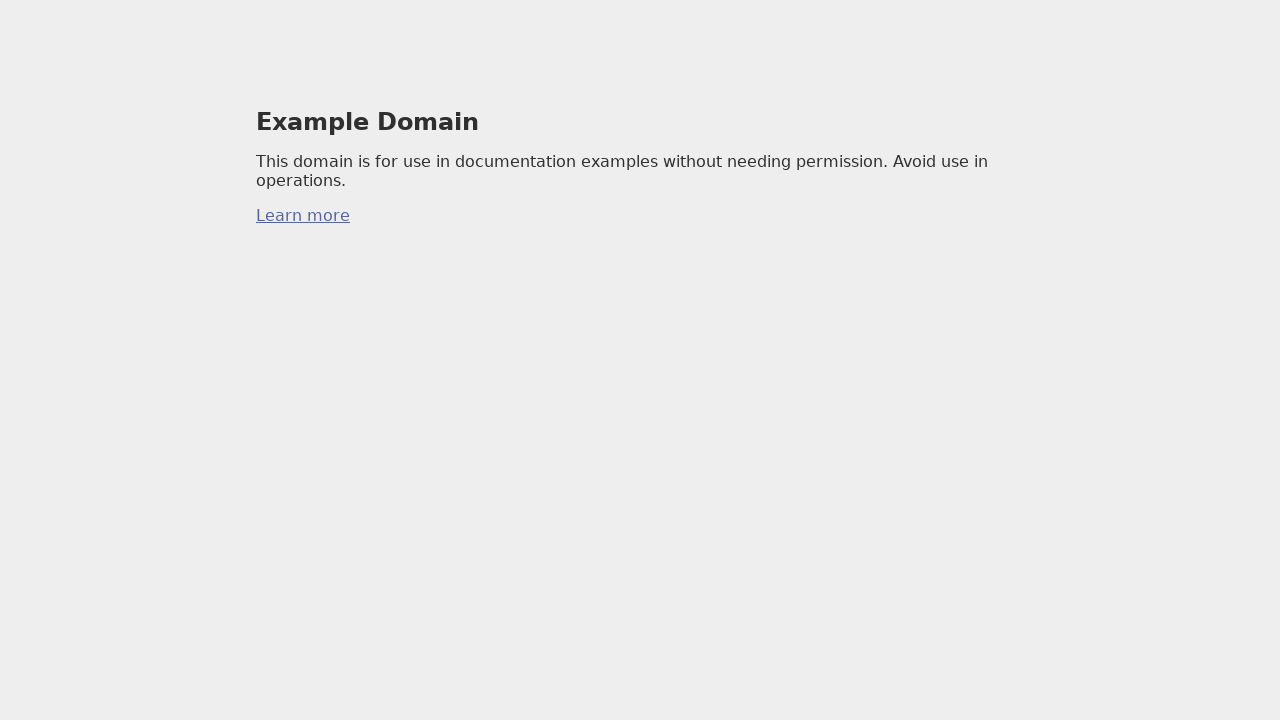

Set viewport size to 1440x900
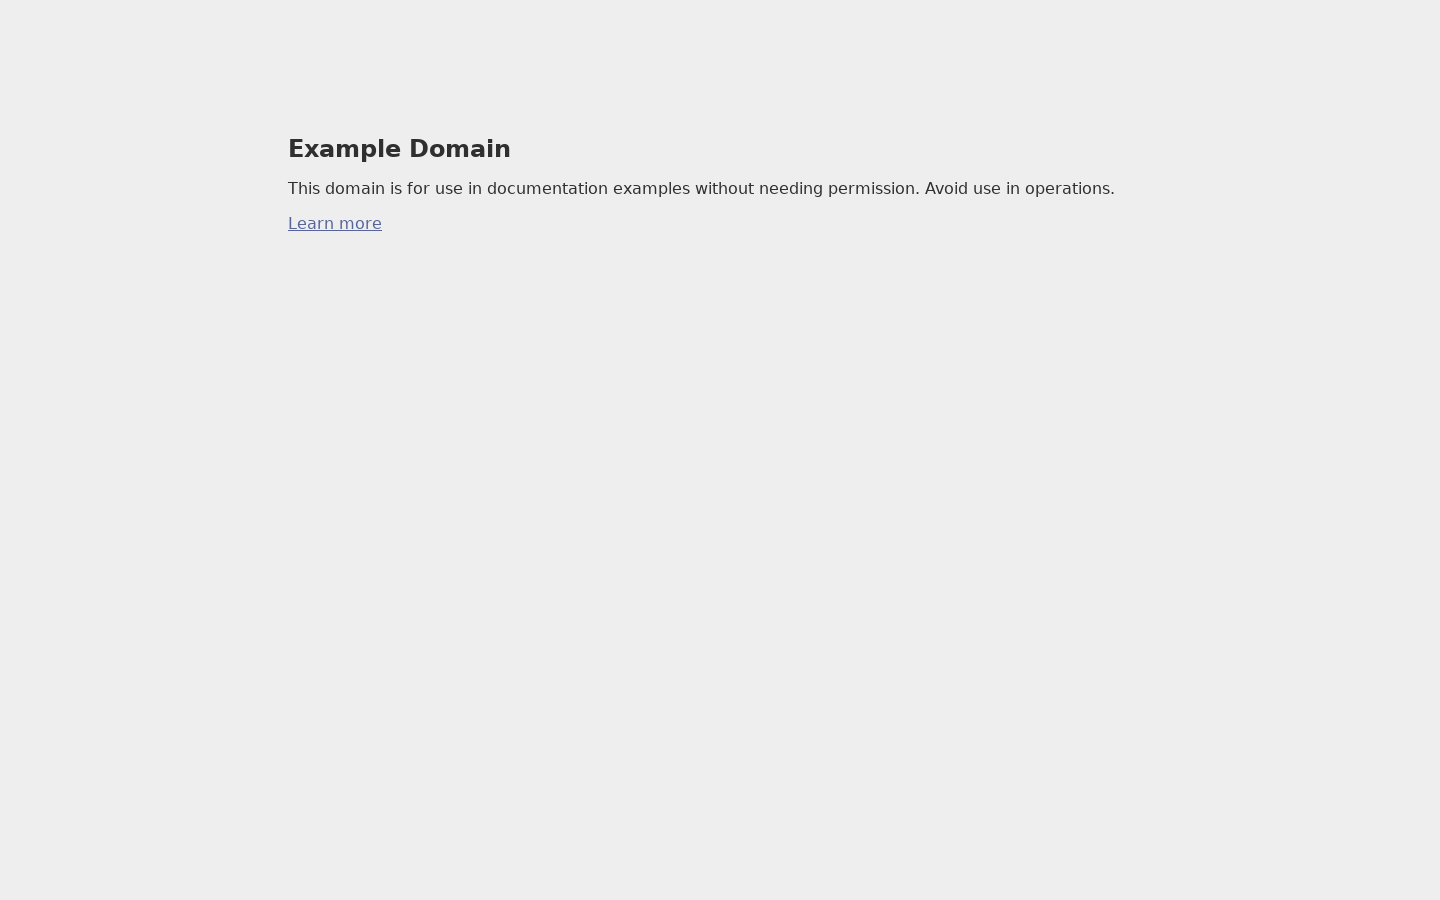

Page loaded with networkidle state - example.com is accessible
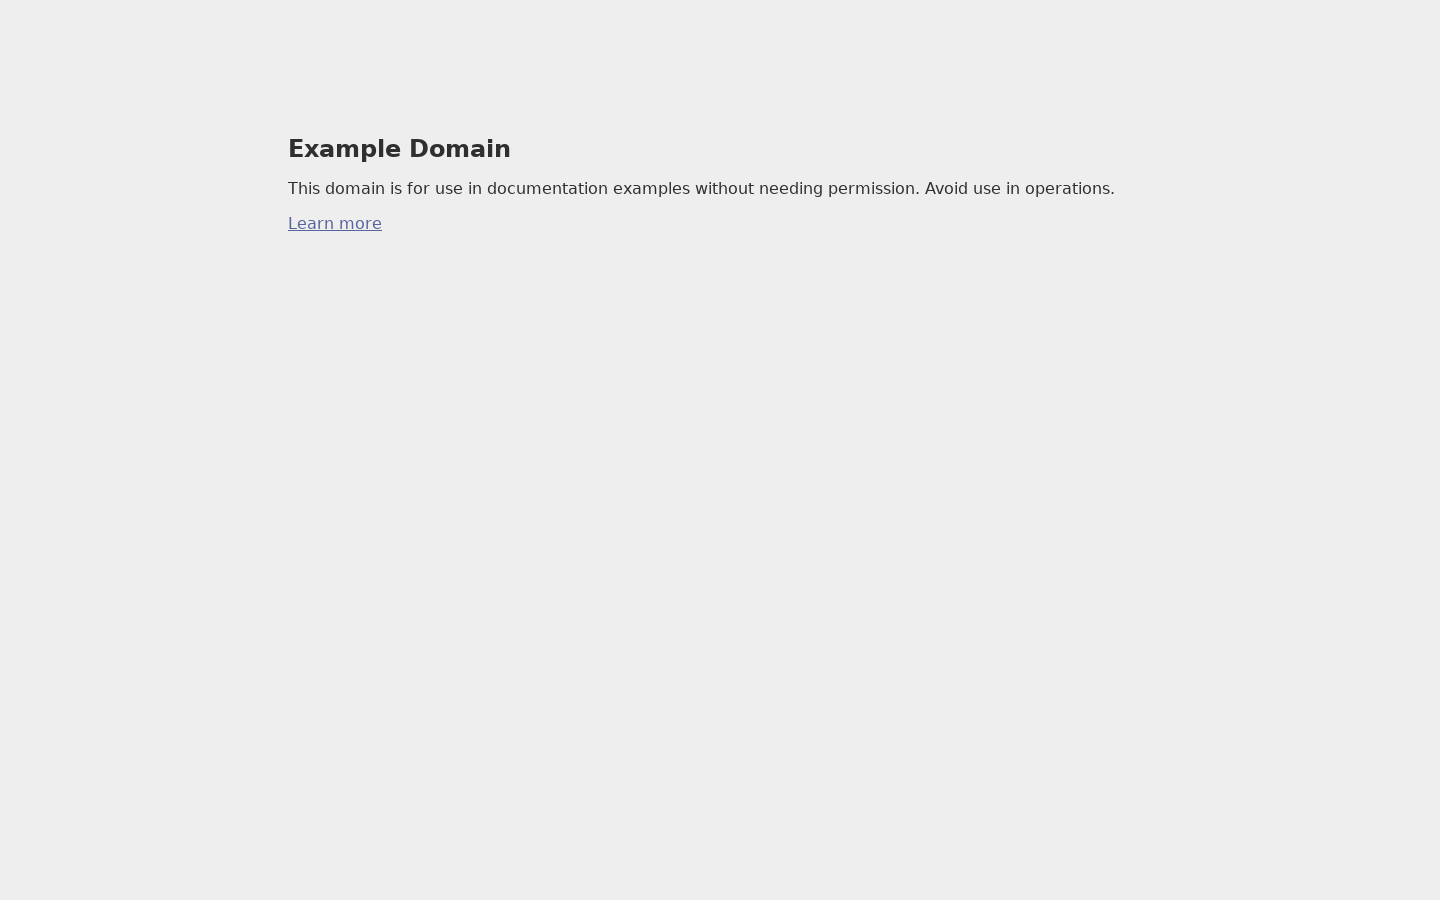

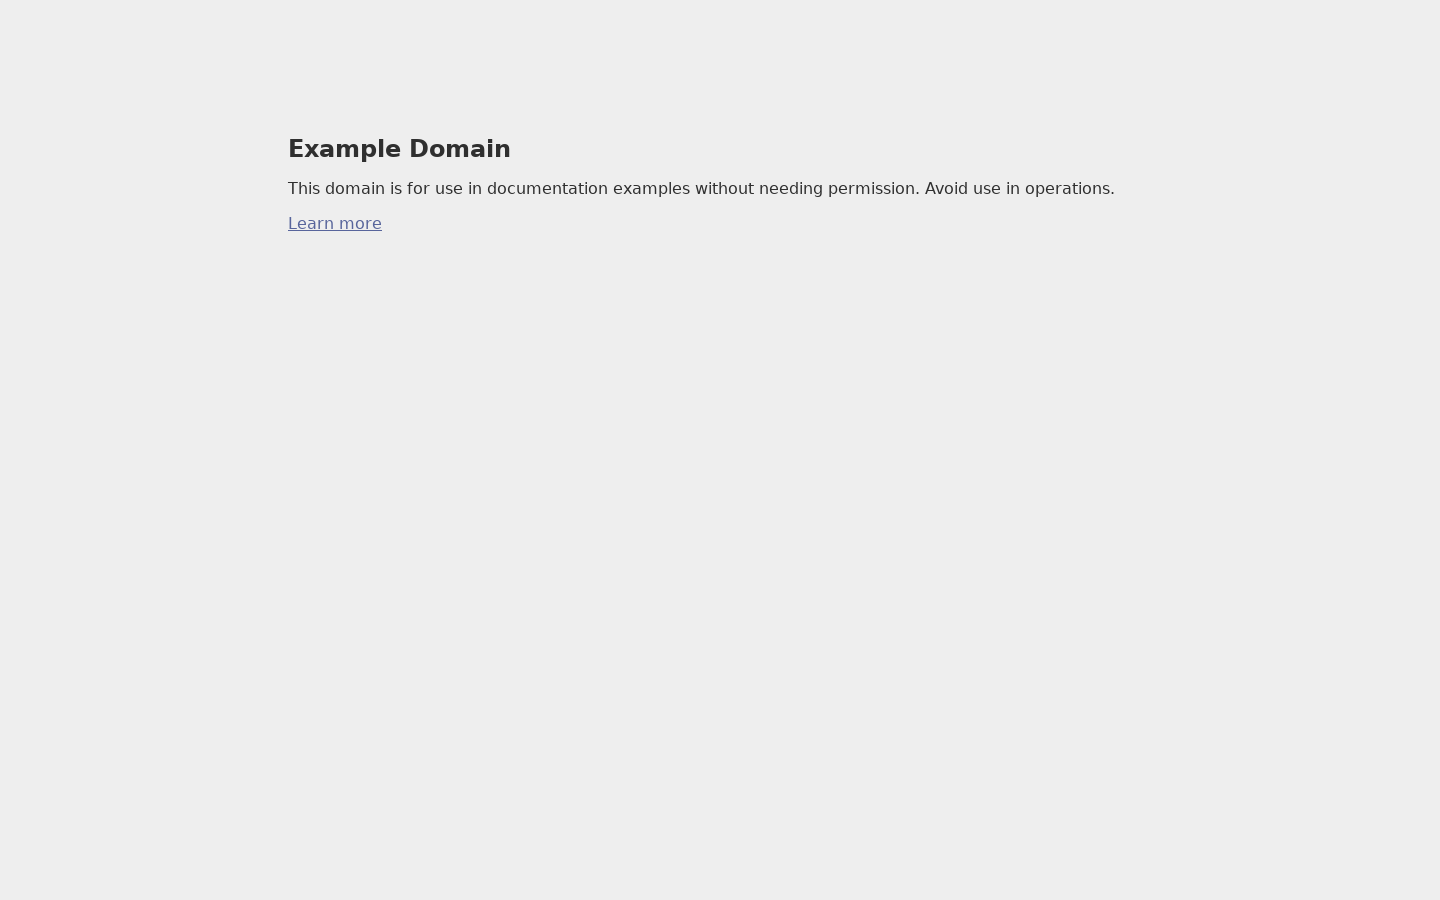